Tests an e-commerce site by adding a random product to cart, searching for cashews, and adding cashews to cart if found

Starting URL: https://rahulshettyacademy.com/seleniumPractise/#/

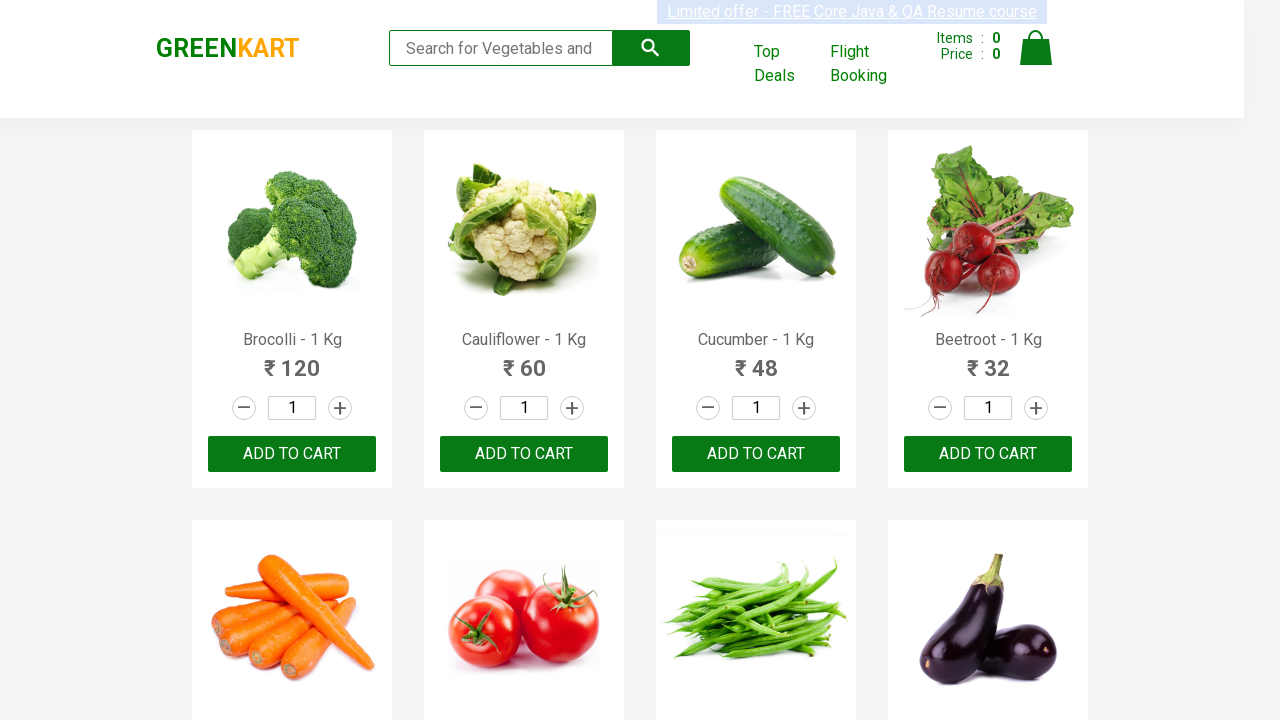

Waited for products to load on e-commerce site
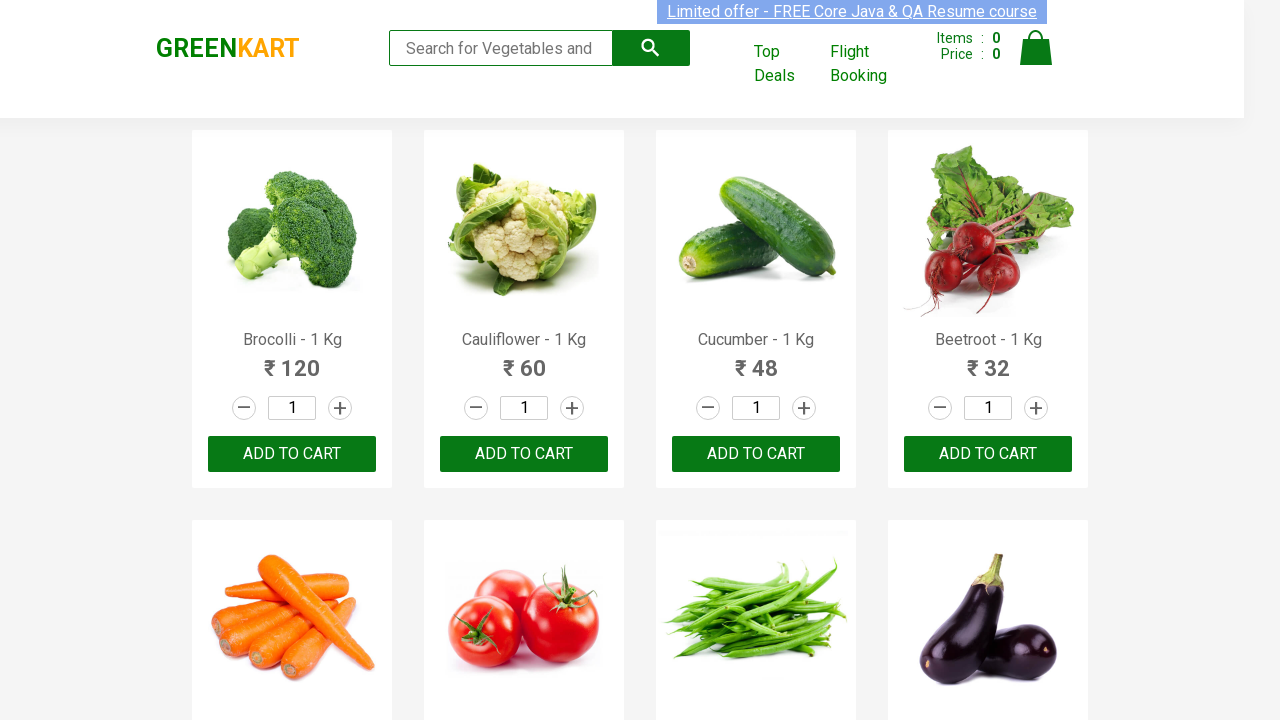

Retrieved all products from page (found 30 products)
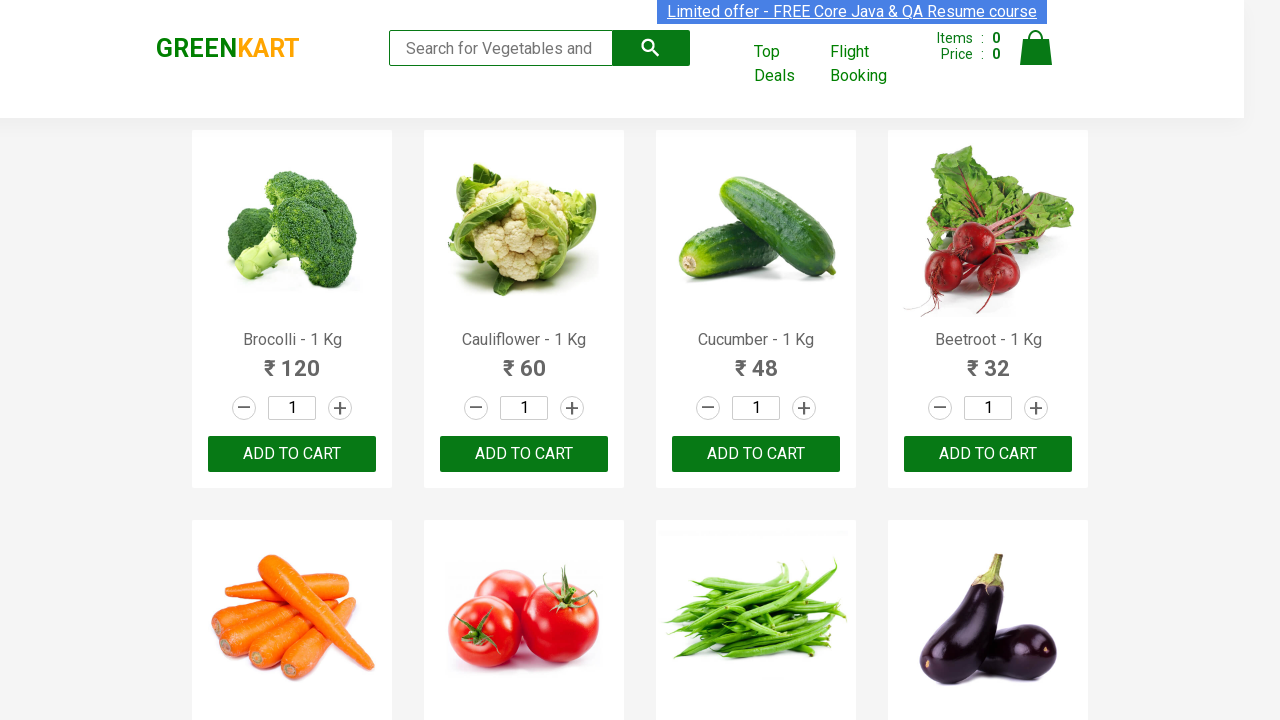

Selected random product at index 16
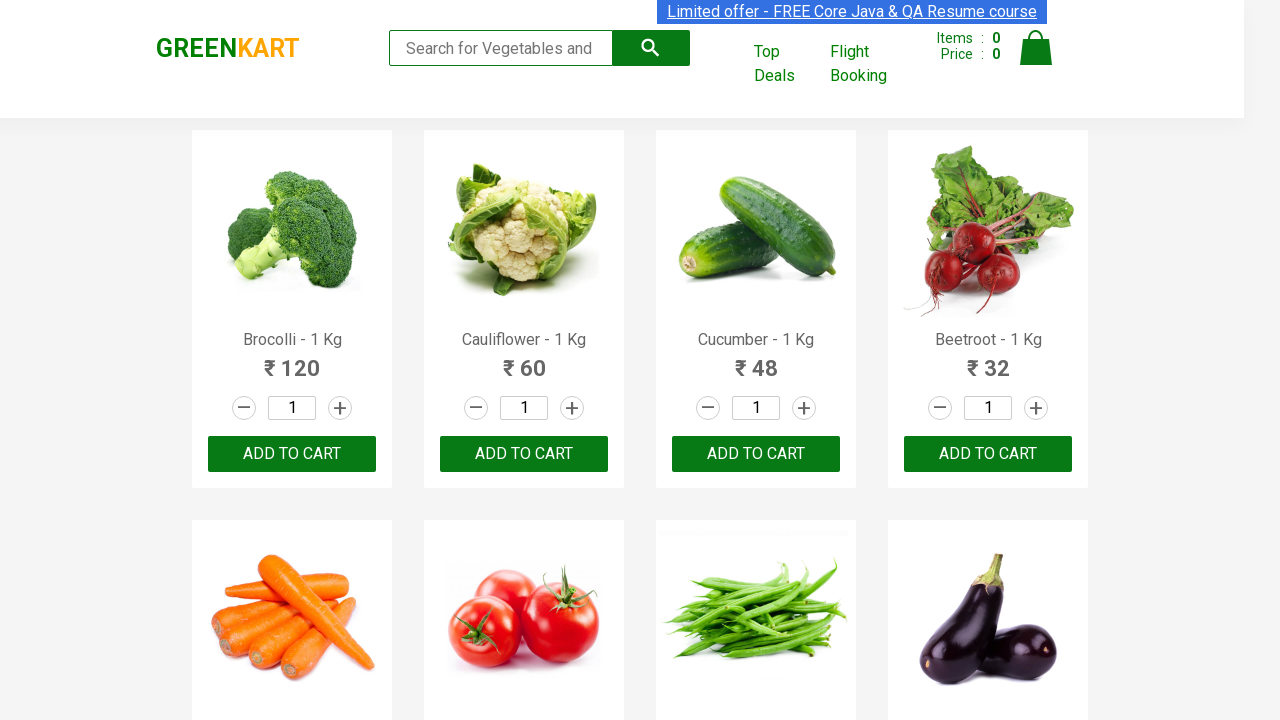

Clicked ADD TO CART button on random product (index 16) at (292, 360) on .products .product >> nth=16 >> text=ADD TO CART
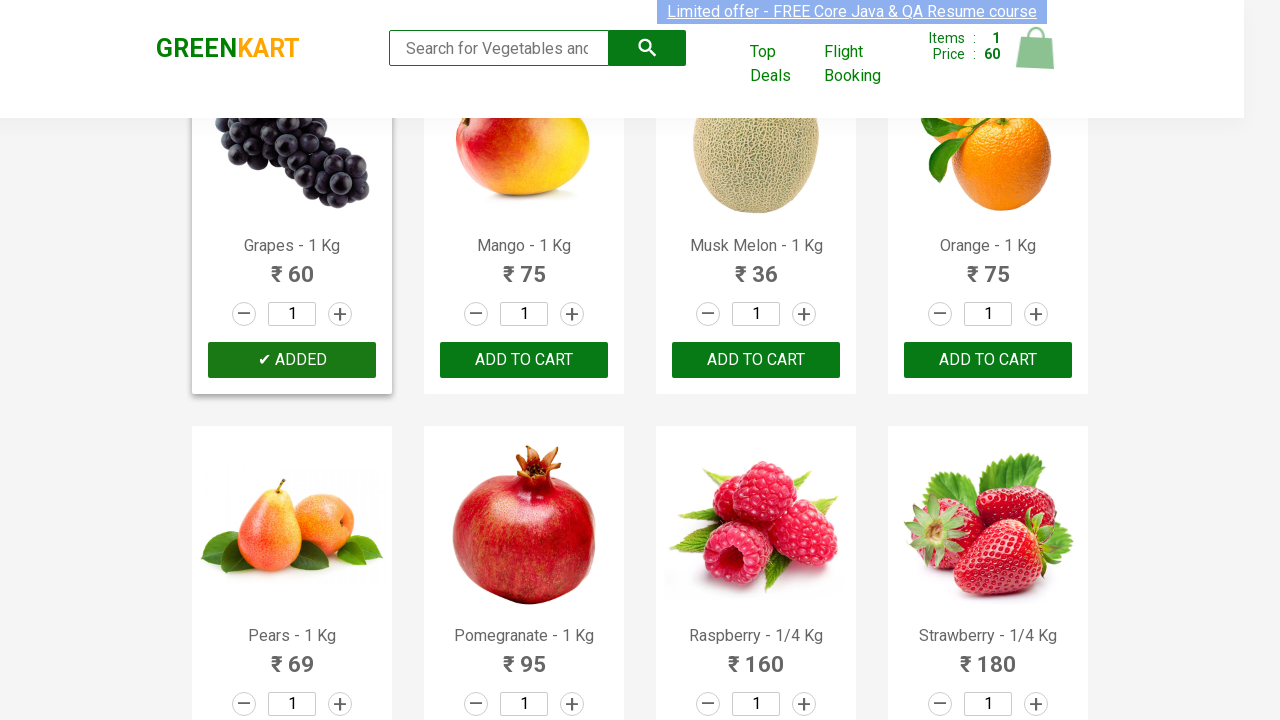

Entered 'ca' in search field to find cashews on .search-keyword
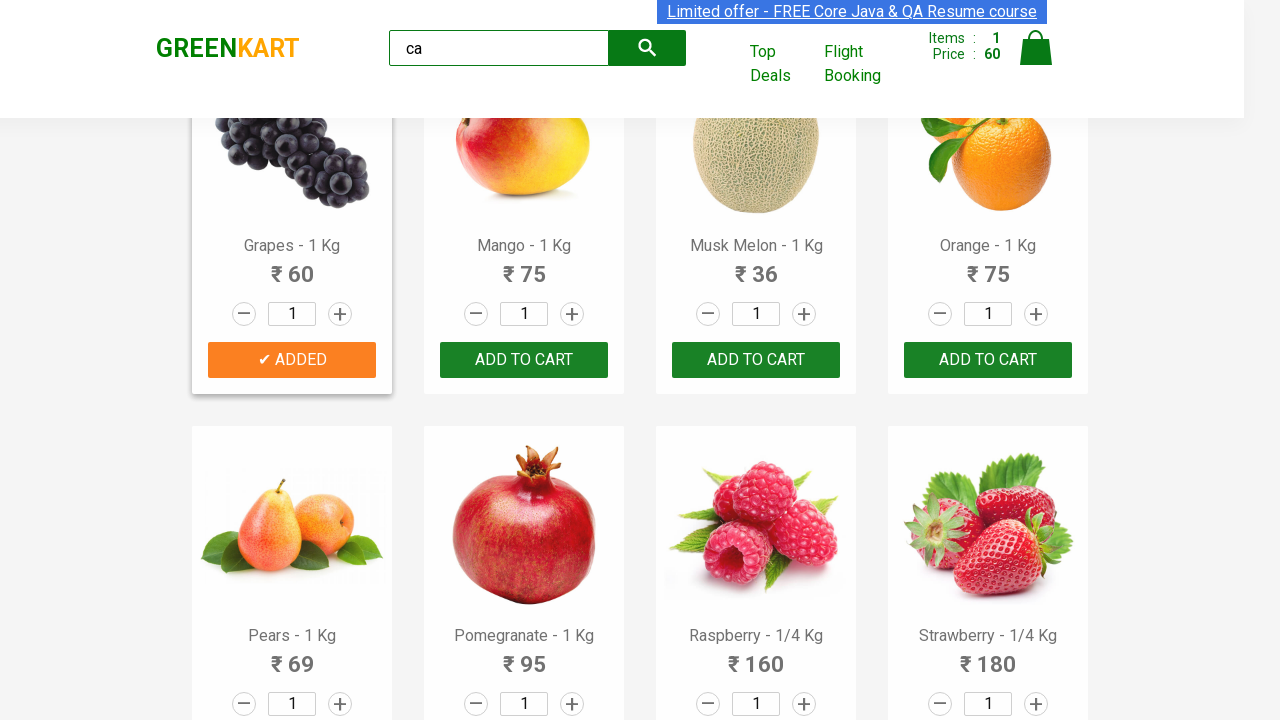

Waited 2 seconds for search results to update
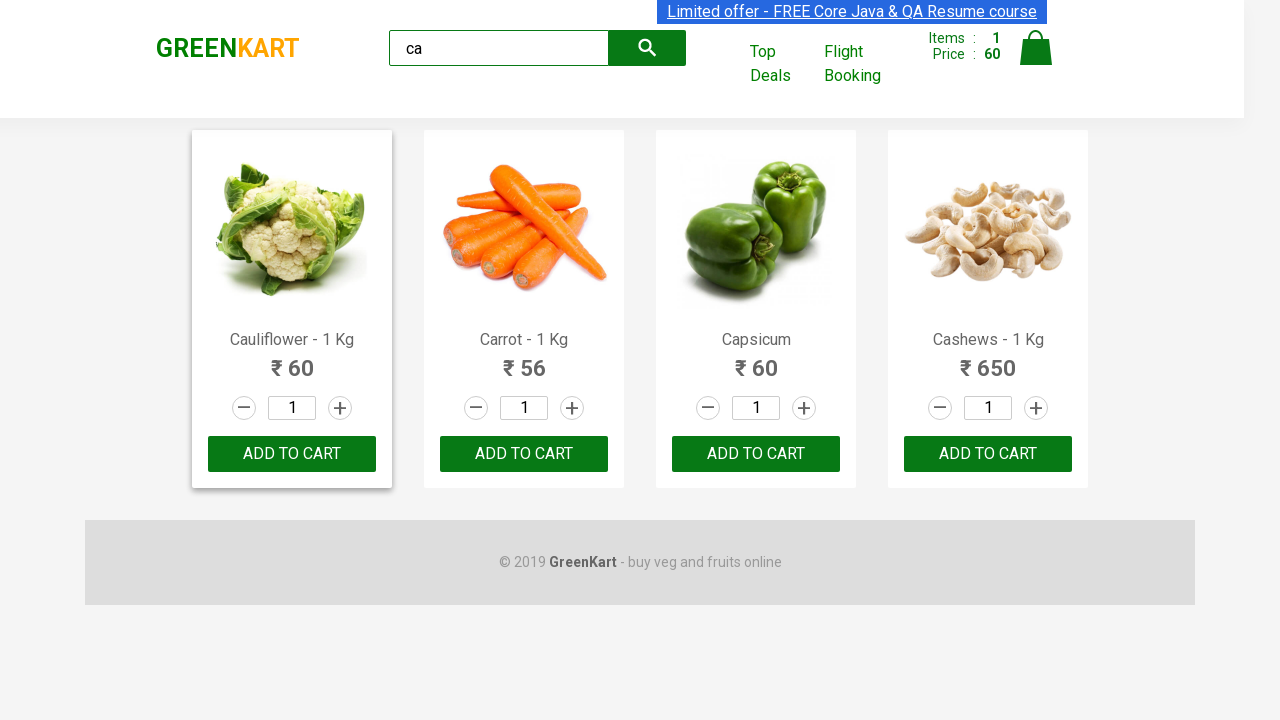

Retrieved filtered products from search results (found 4 products)
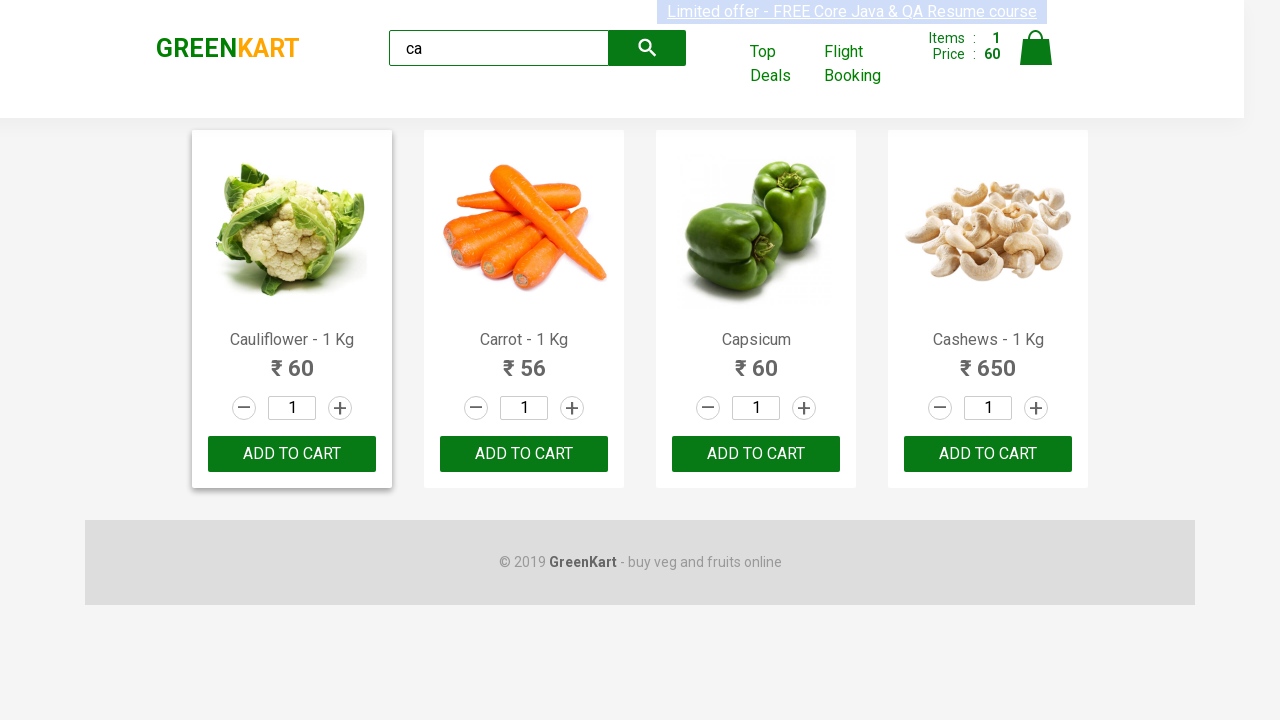

Checked product name: Cauliflower - 1 Kg
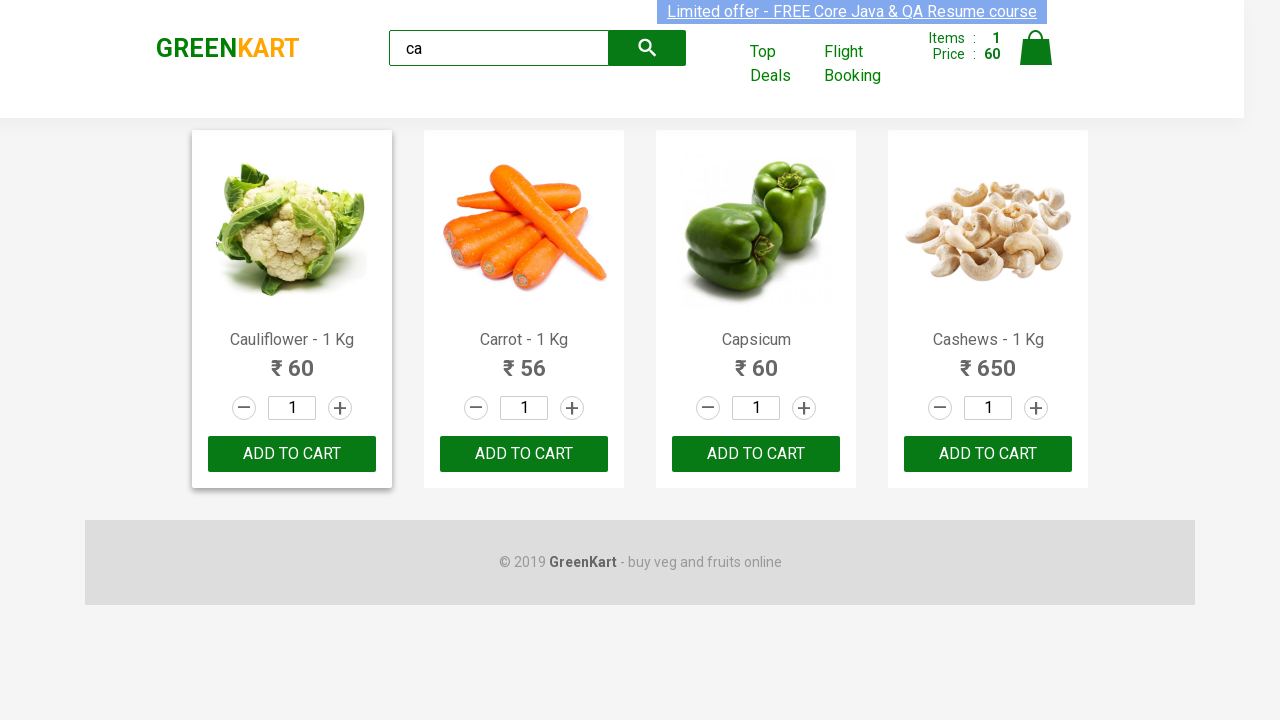

Checked product name: Carrot - 1 Kg
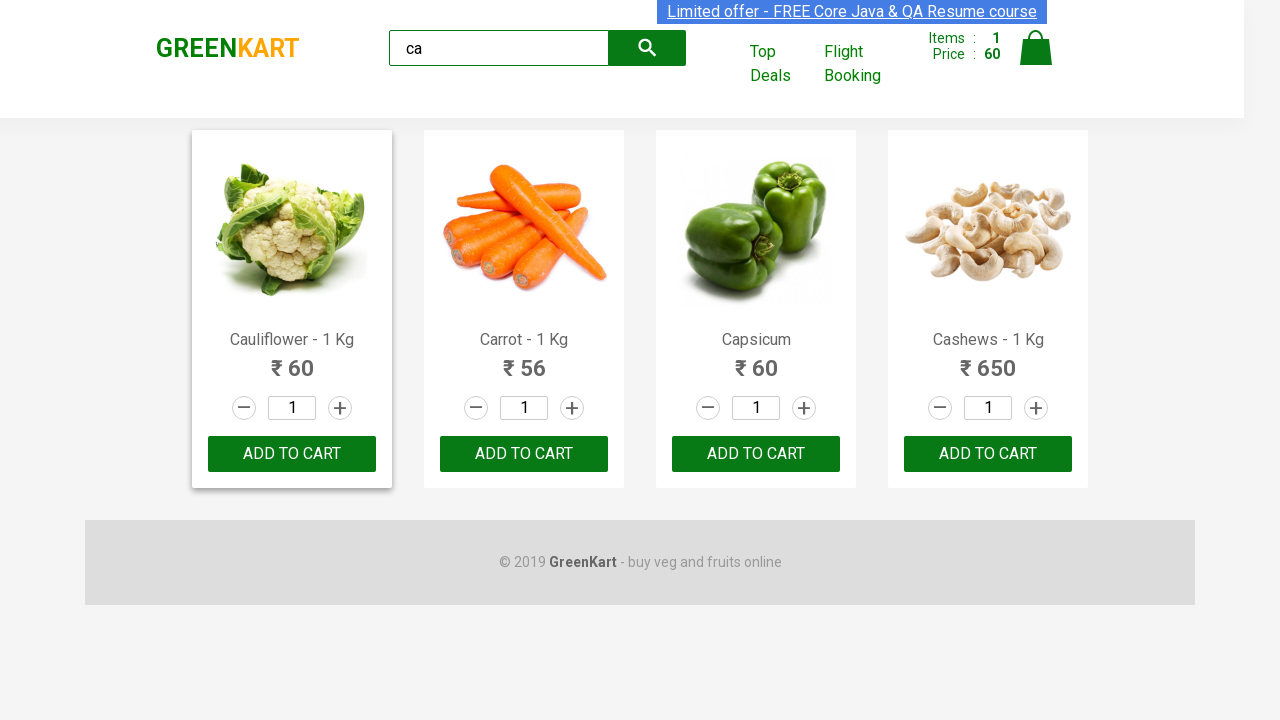

Checked product name: Capsicum
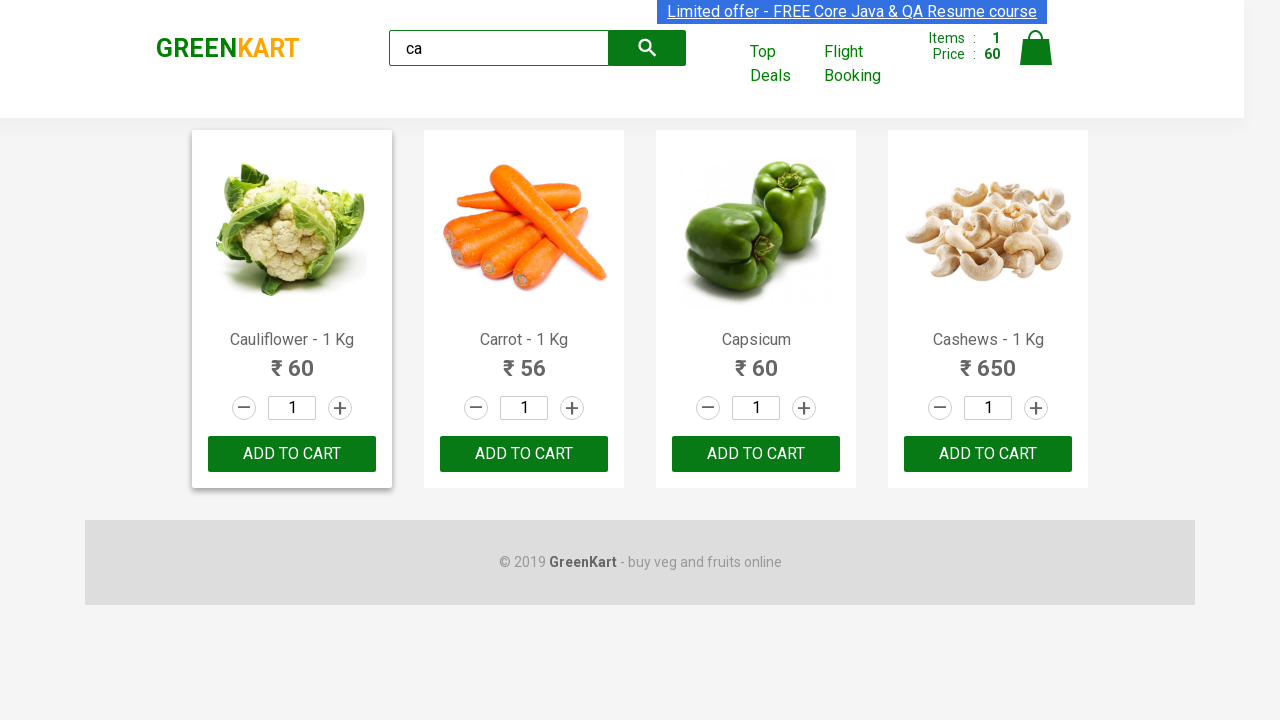

Checked product name: Cashews - 1 Kg
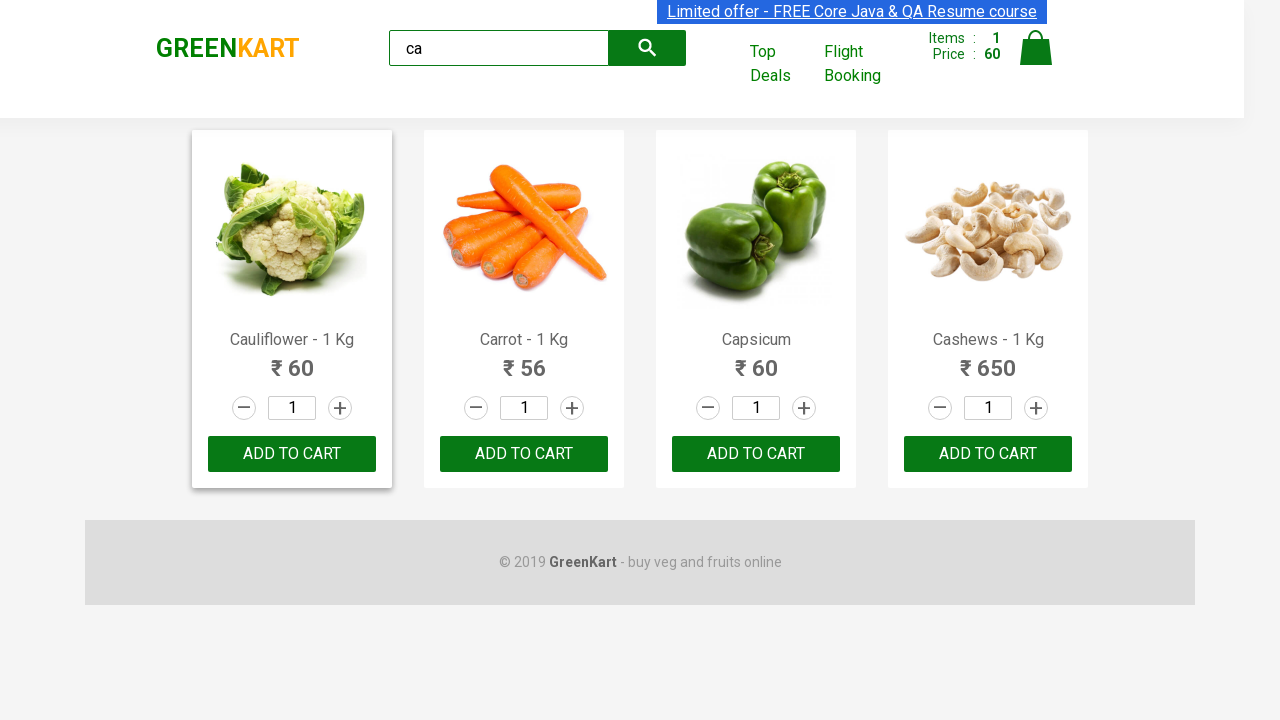

Found and added Cashews to cart: Cashews - 1 Kg at (988, 454) on .products .product >> nth=3 >> text=ADD TO CART
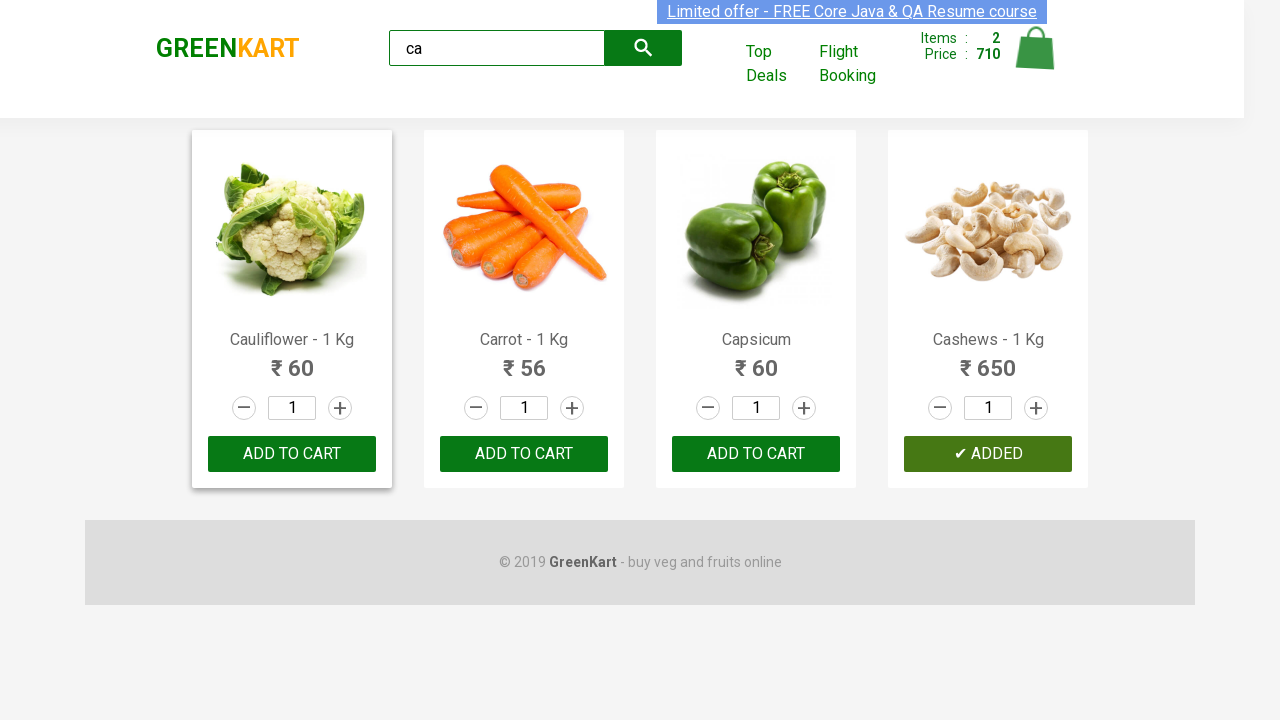

Clicked search button to execute search at (644, 48) on .search-button
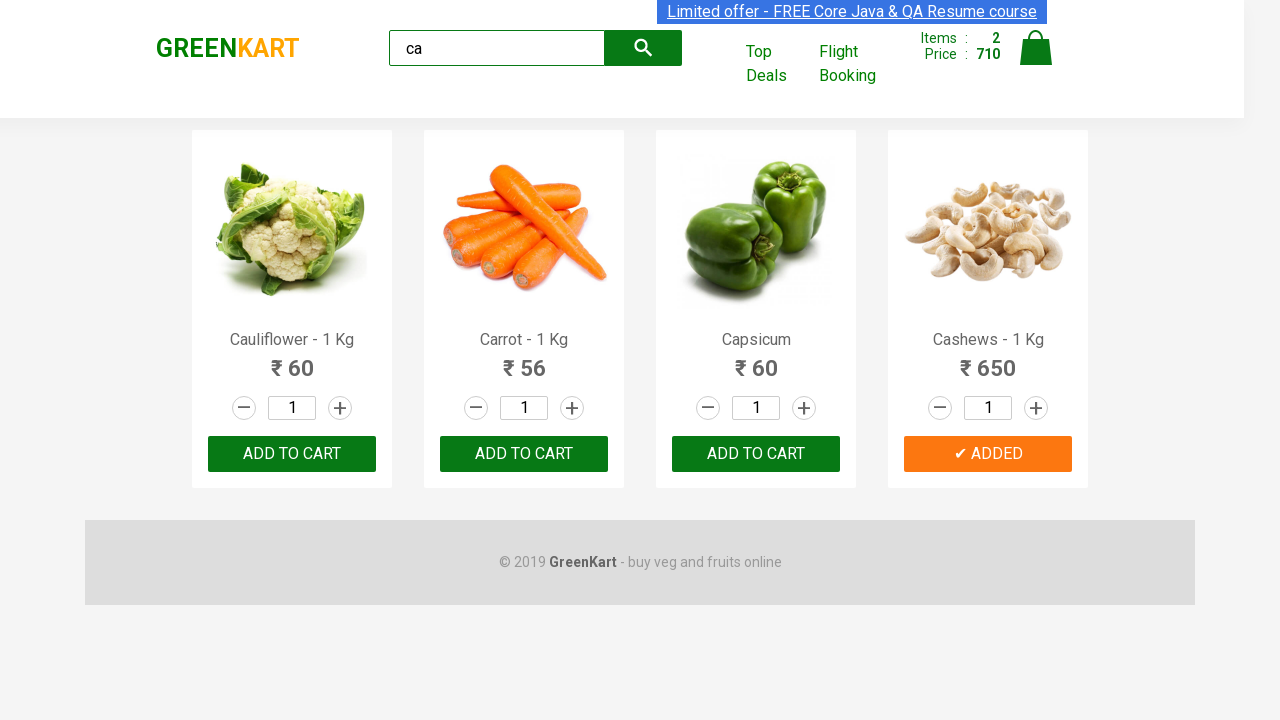

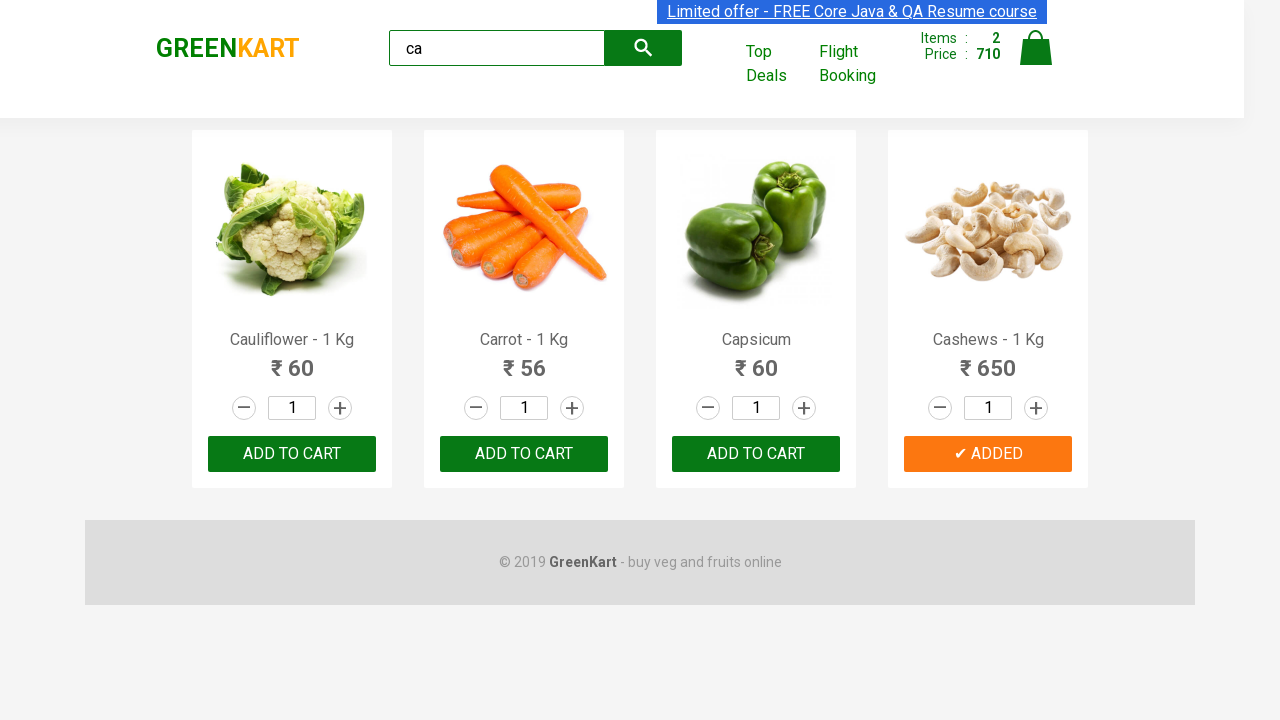